Tests multiple window handling by clicking a link that opens a new window, then switching between windows and verifying page titles

Starting URL: https://the-internet.herokuapp.com/windows

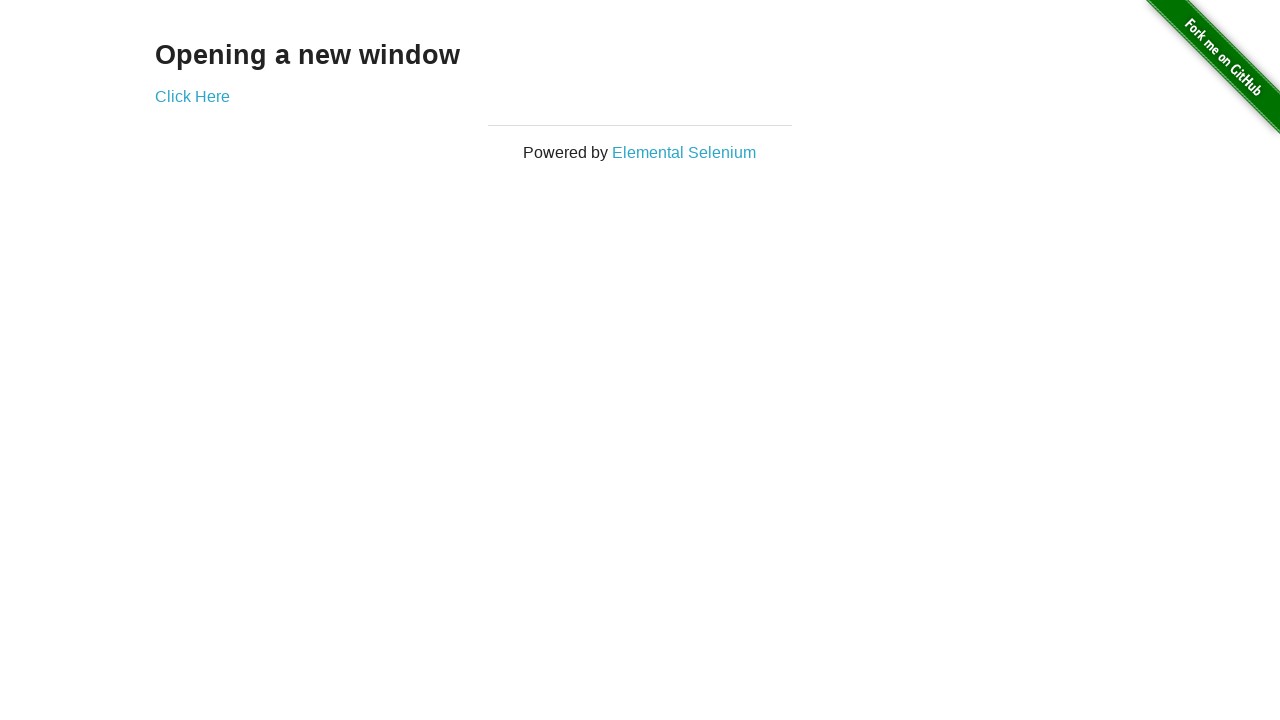

Clicked link that opens a new window at (192, 96) on .example a
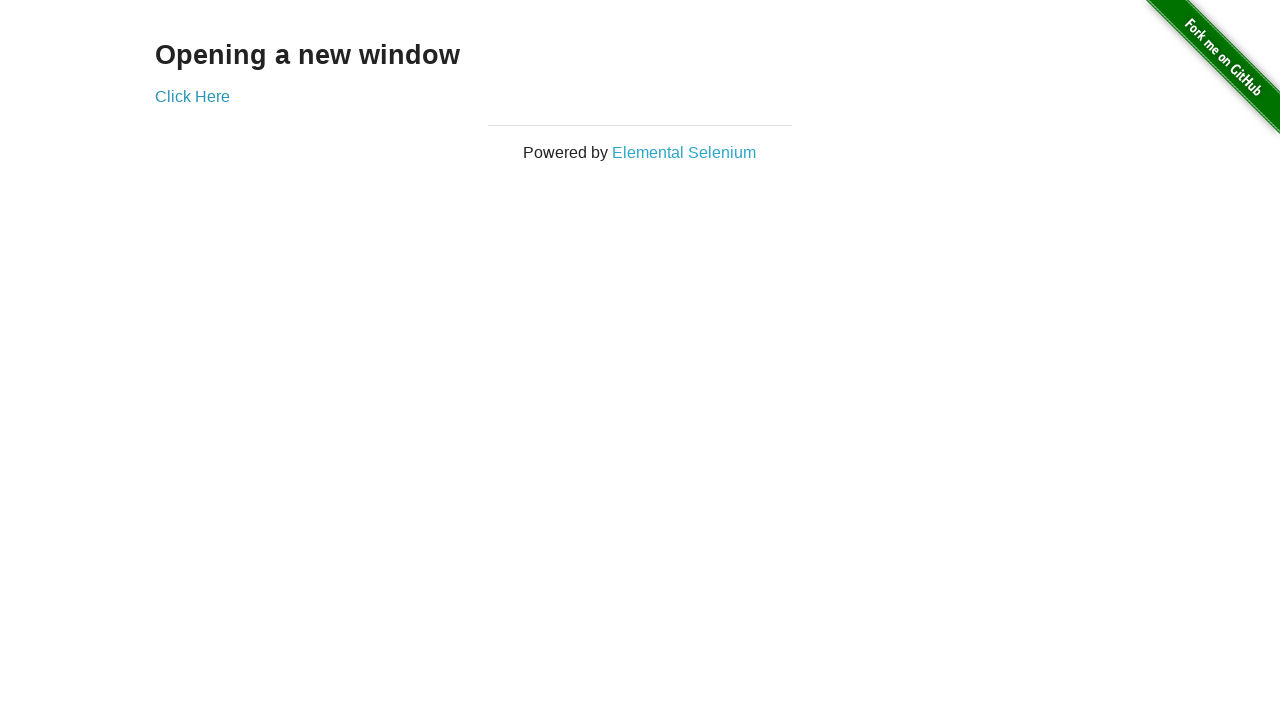

New window opened and captured
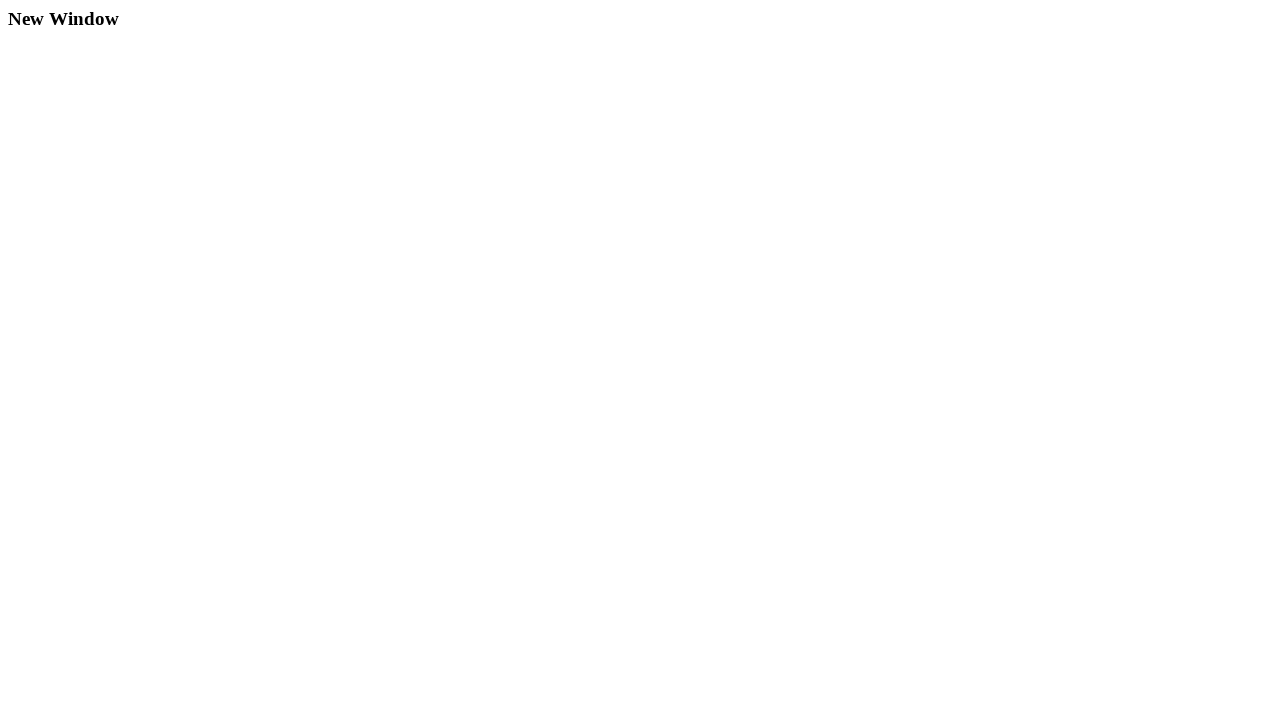

Verified original window title is 'The Internet'
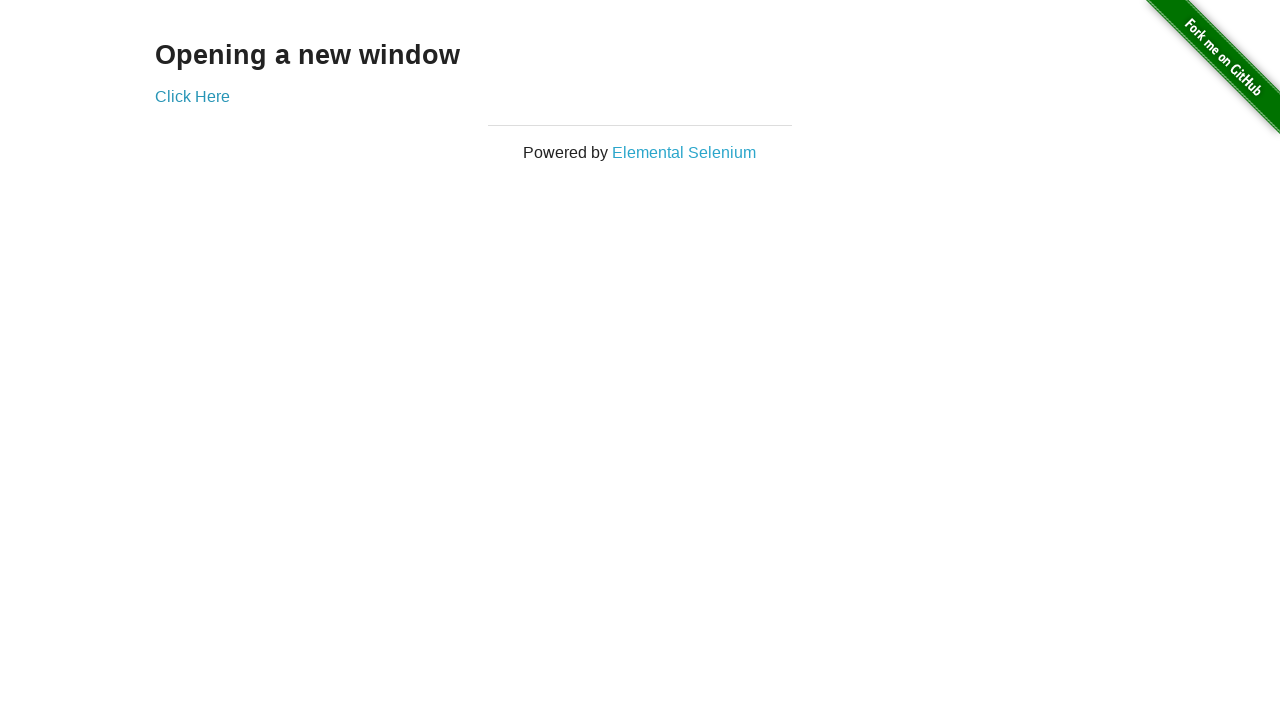

New page finished loading
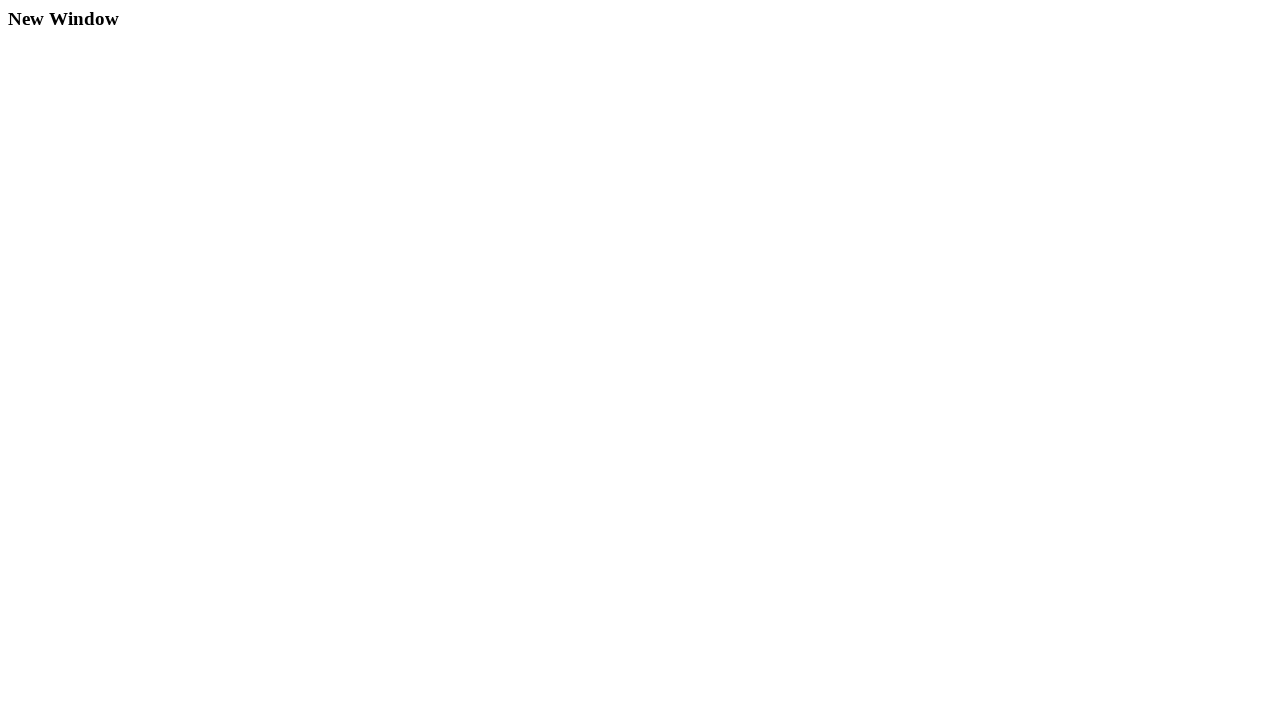

Verified new window title is 'New Window'
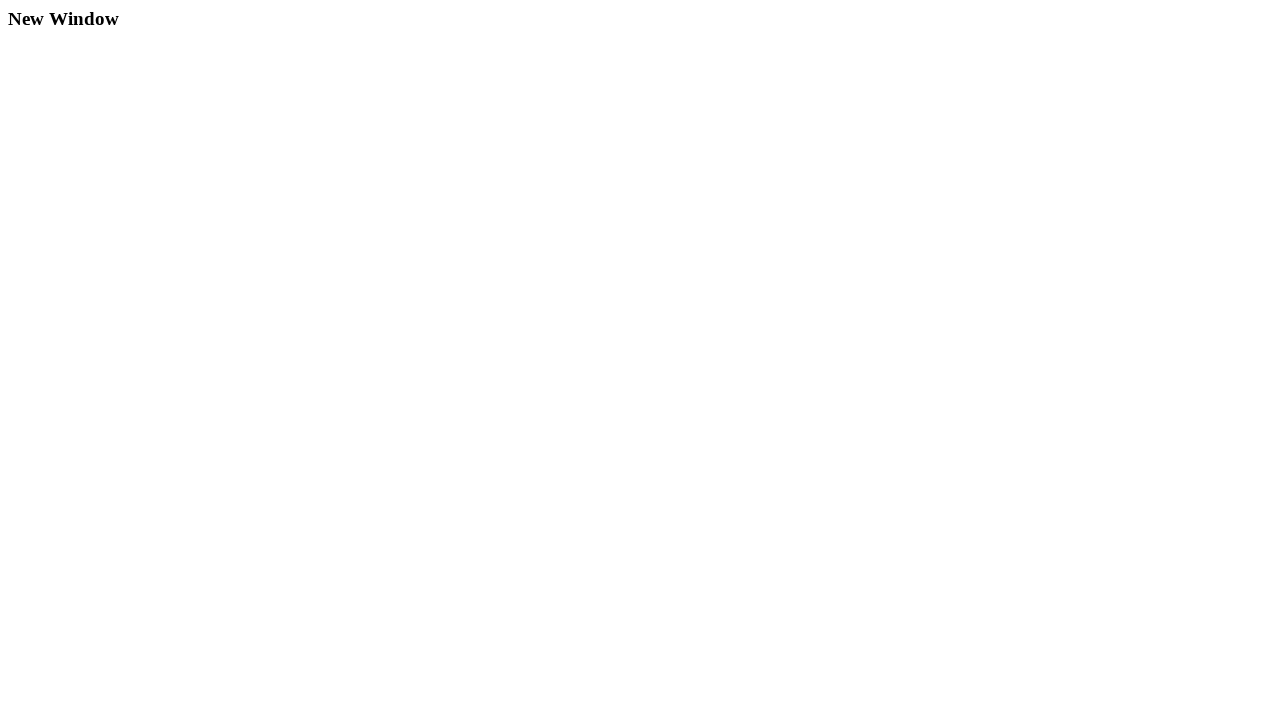

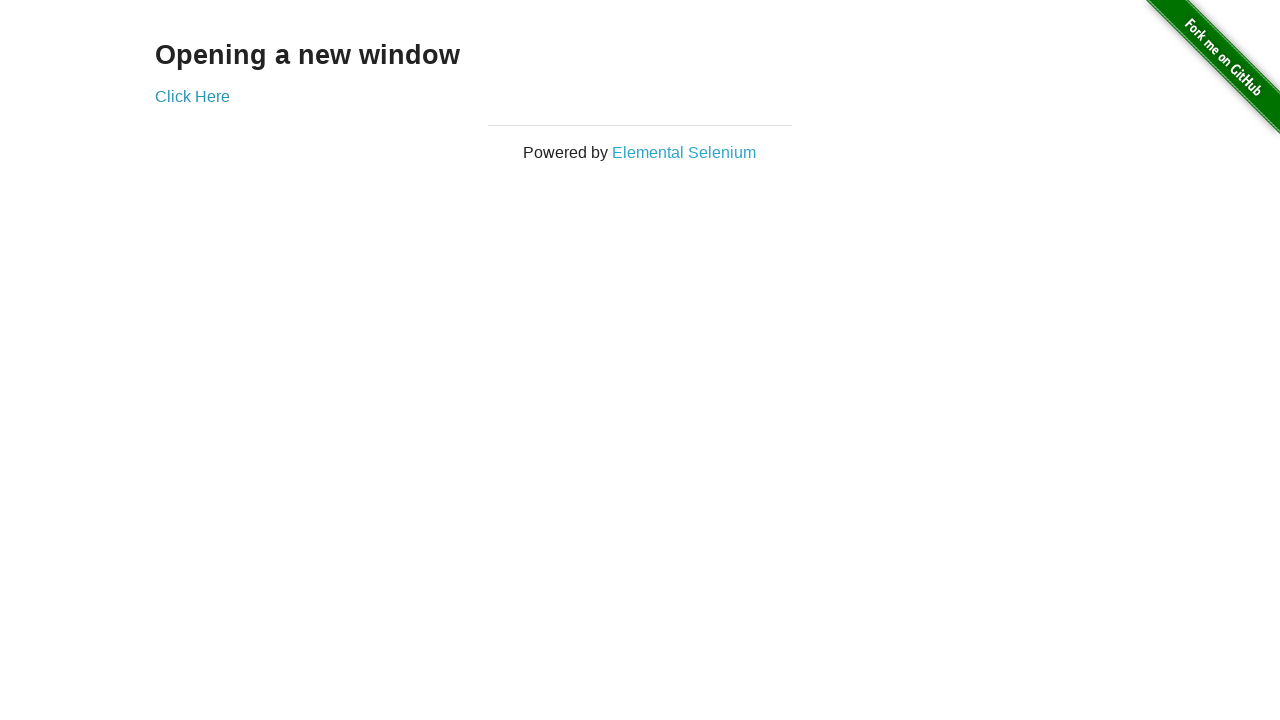